Tests that simple clicks on double-click and right-click buttons do not trigger their respective messages

Starting URL: https://demoqa.com/buttons

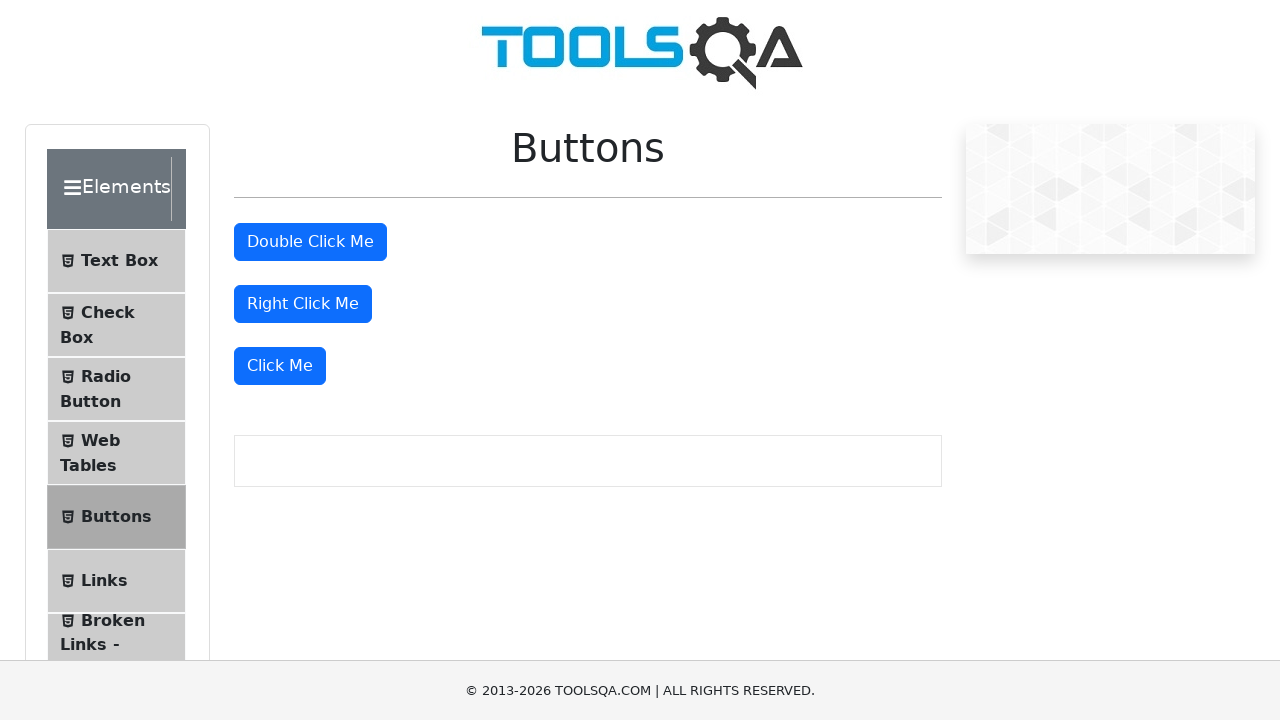

Reloaded the page to reset state
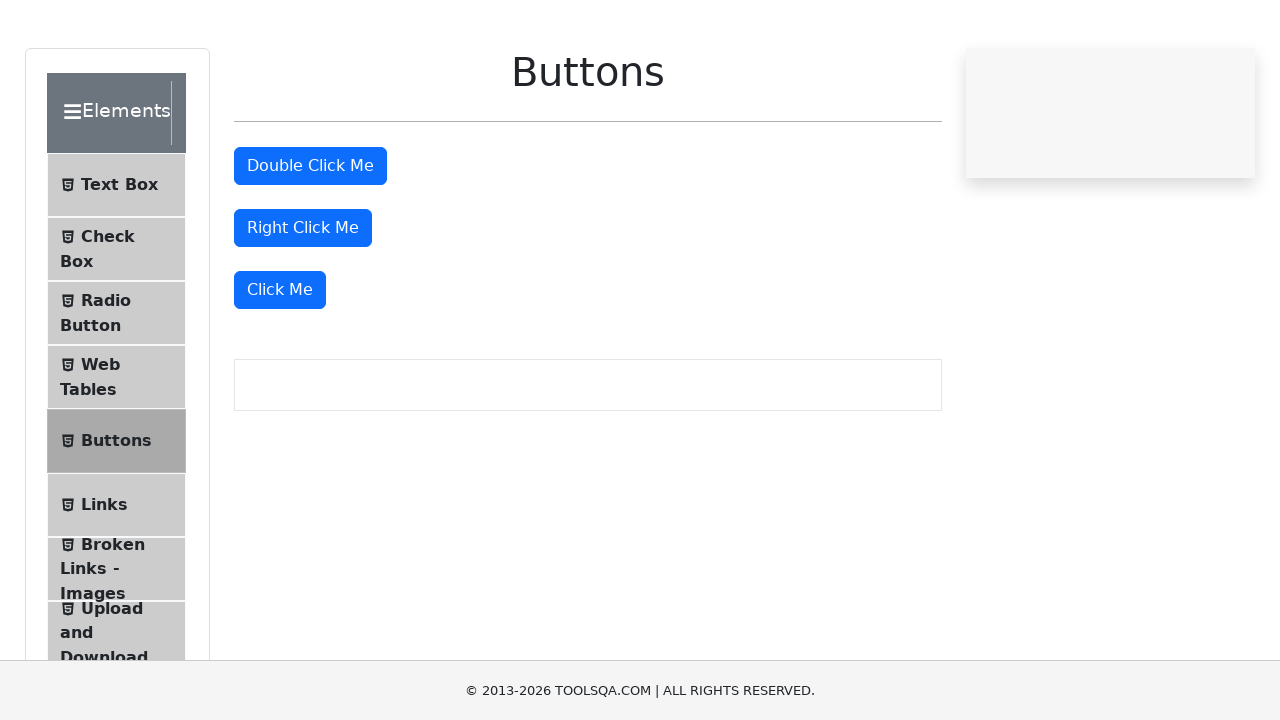

Performed simple click on the double-click button at (310, 242) on #doubleClickBtn
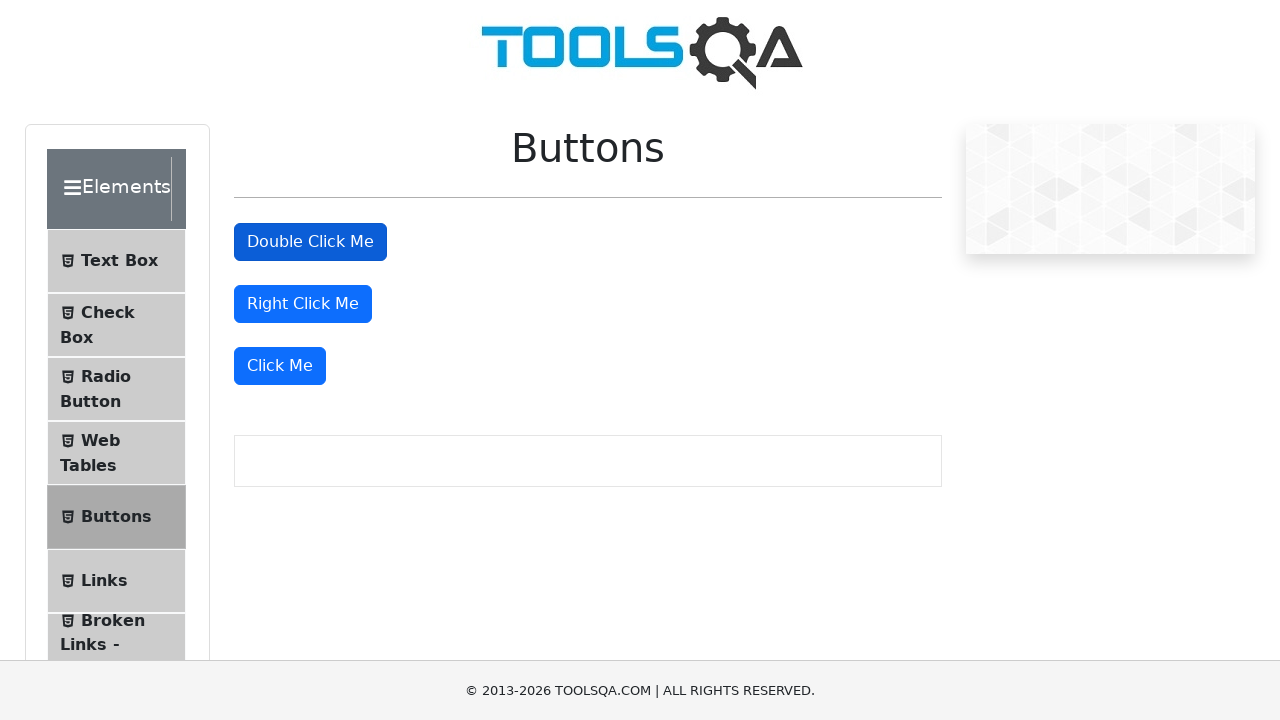

Performed simple click on the right-click button at (303, 304) on #rightClickBtn
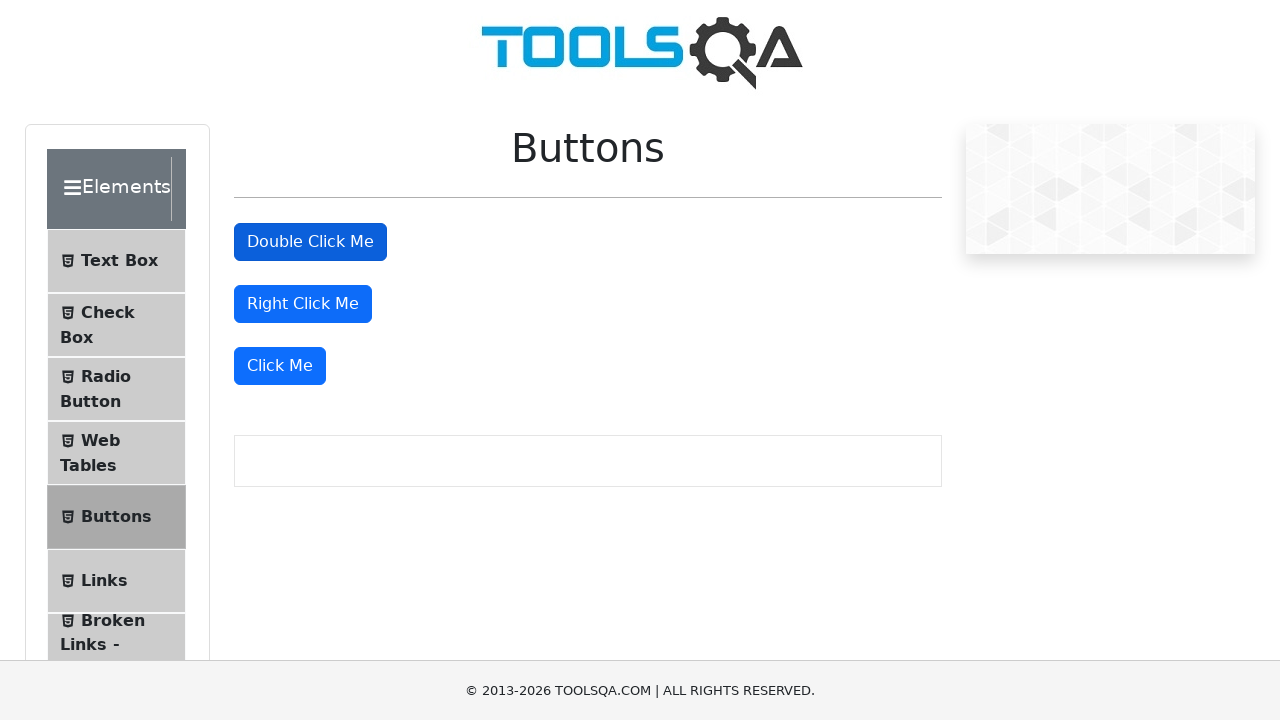

Verified that double-click message is not visible
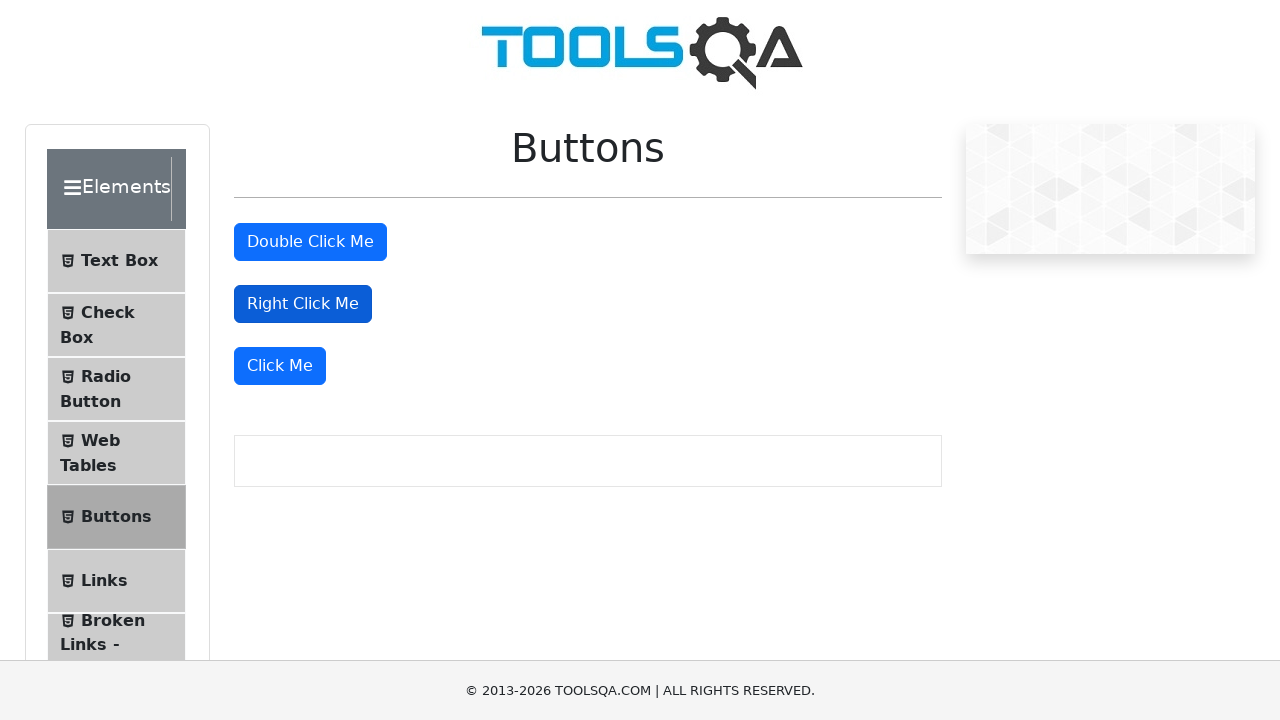

Verified that right-click message is not visible
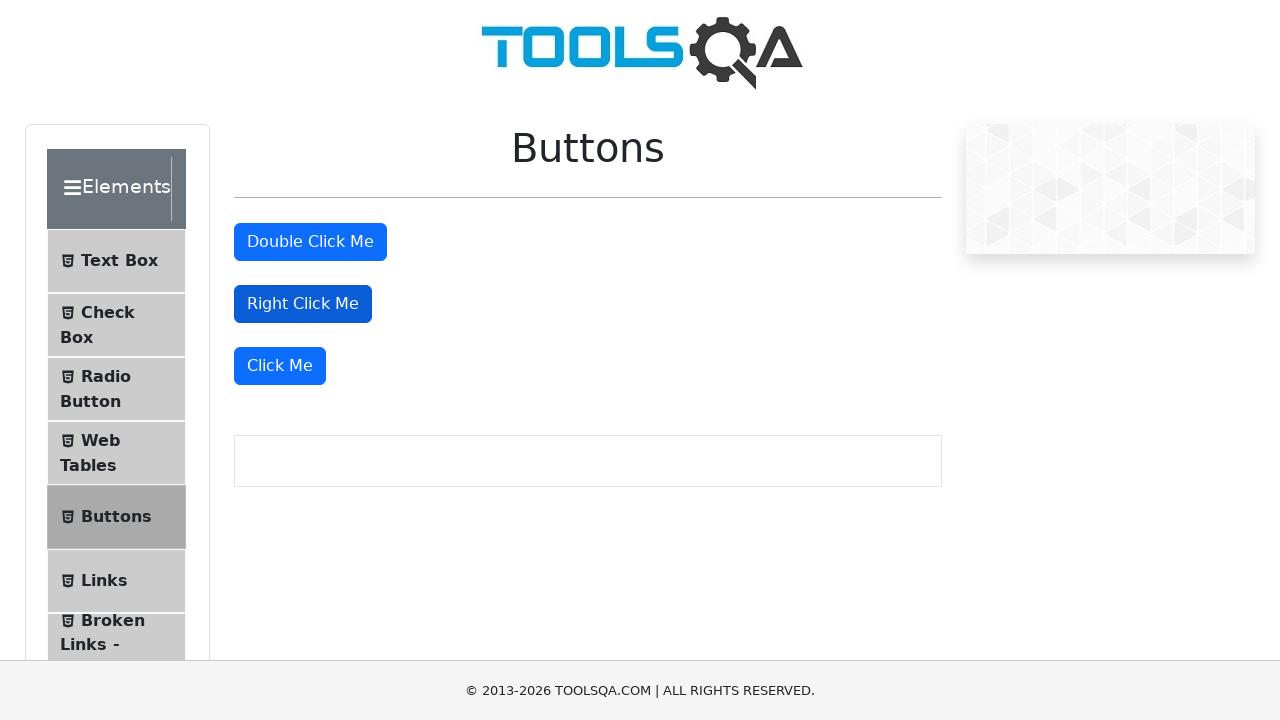

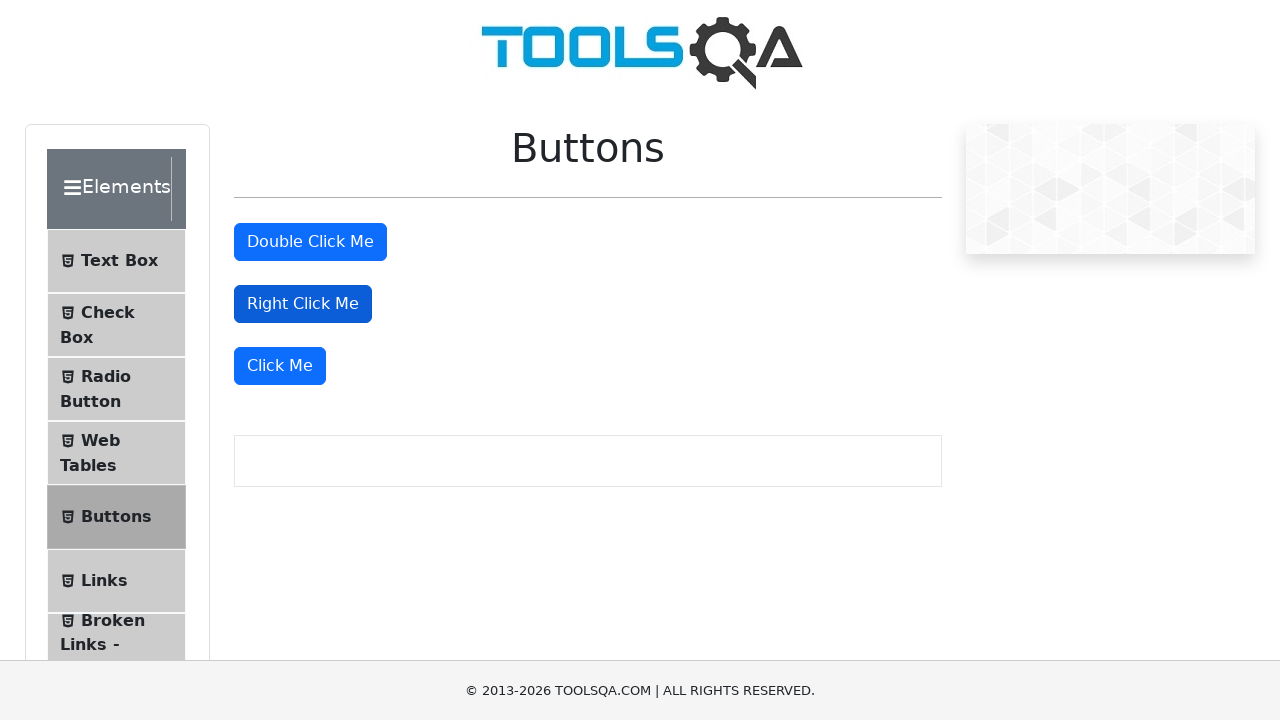